Tests checkbox selection on a form by finding and clicking the "Sports" hobby checkbox and verifying it's selected

Starting URL: https://demoqa.com/automation-practice-form

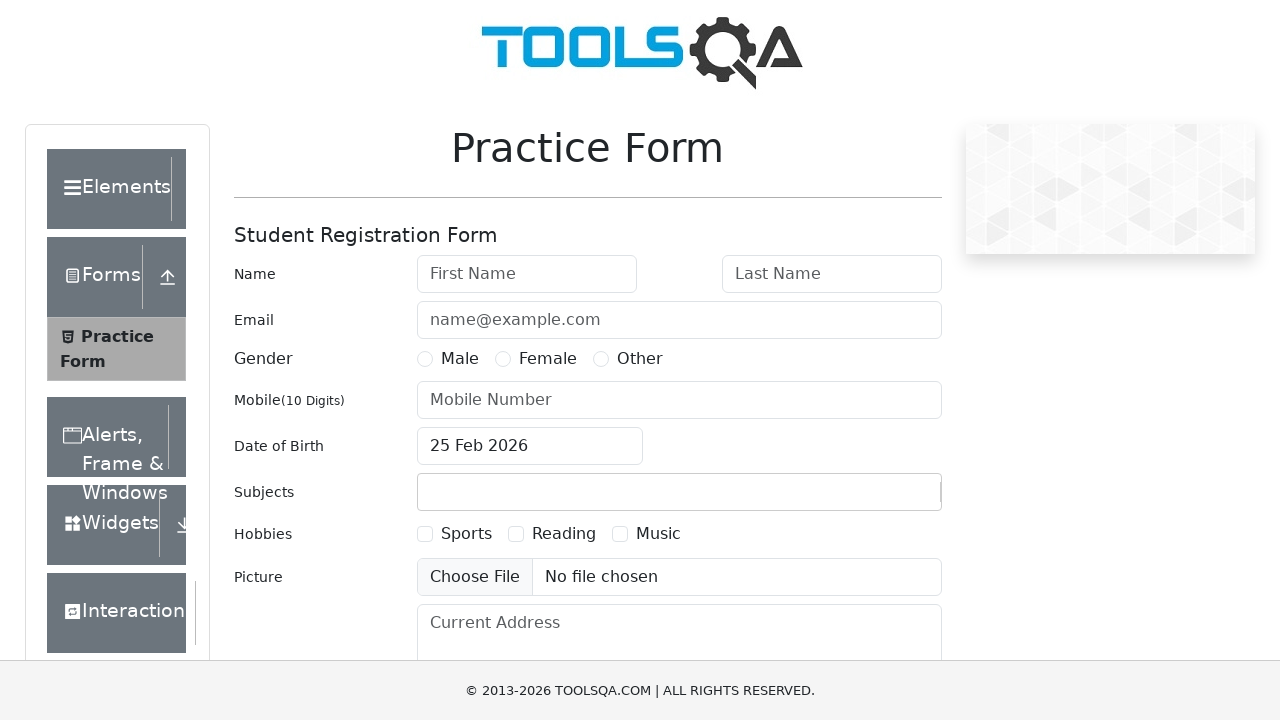

Scrolled down 400px to reveal hobbies section
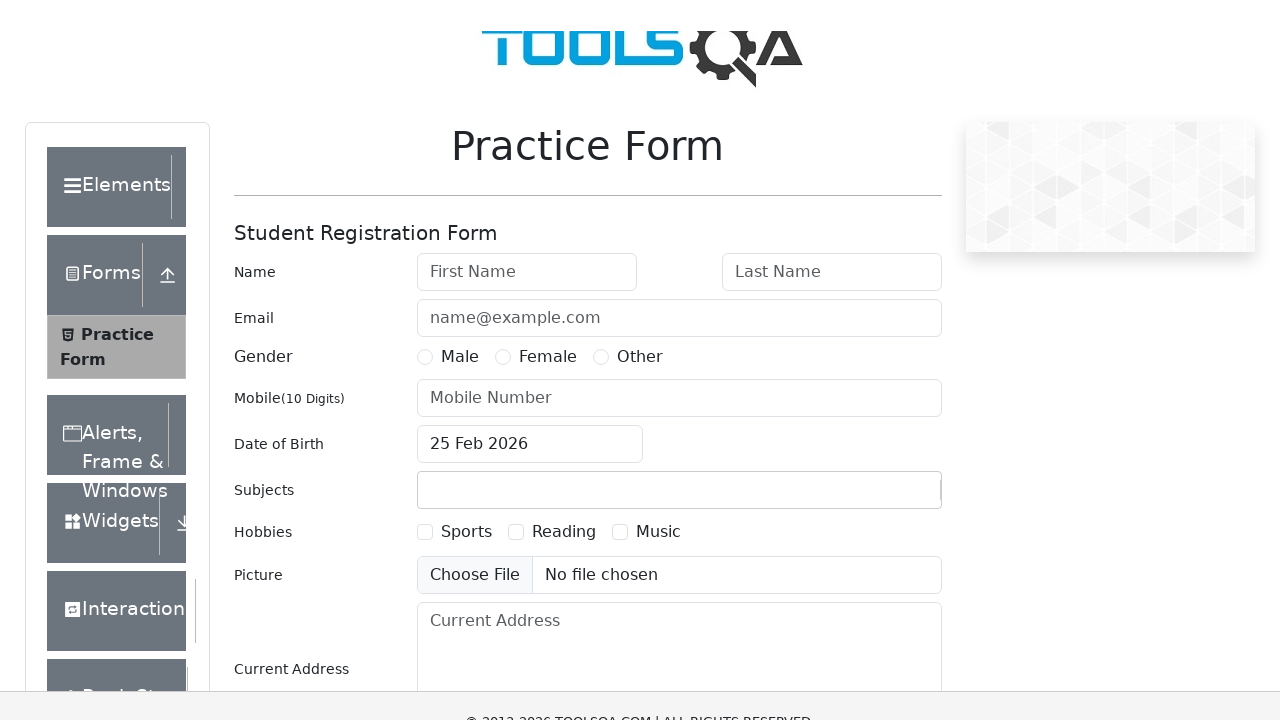

Located all hobby checkbox container elements
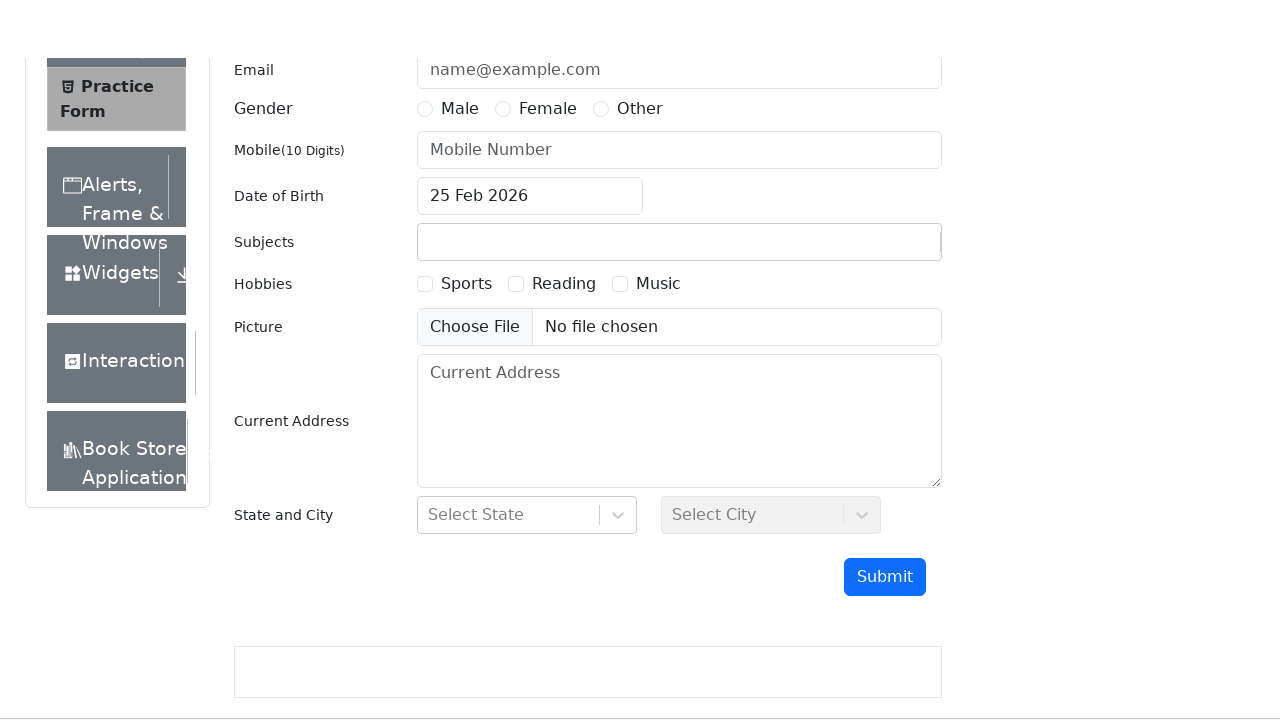

Found and clicked the 'Sports' hobby checkbox at (454, 206) on xpath=//div[@id='hobbiesWrapper']//div[@class='col-md-9 col-sm-12']//div >> nth=
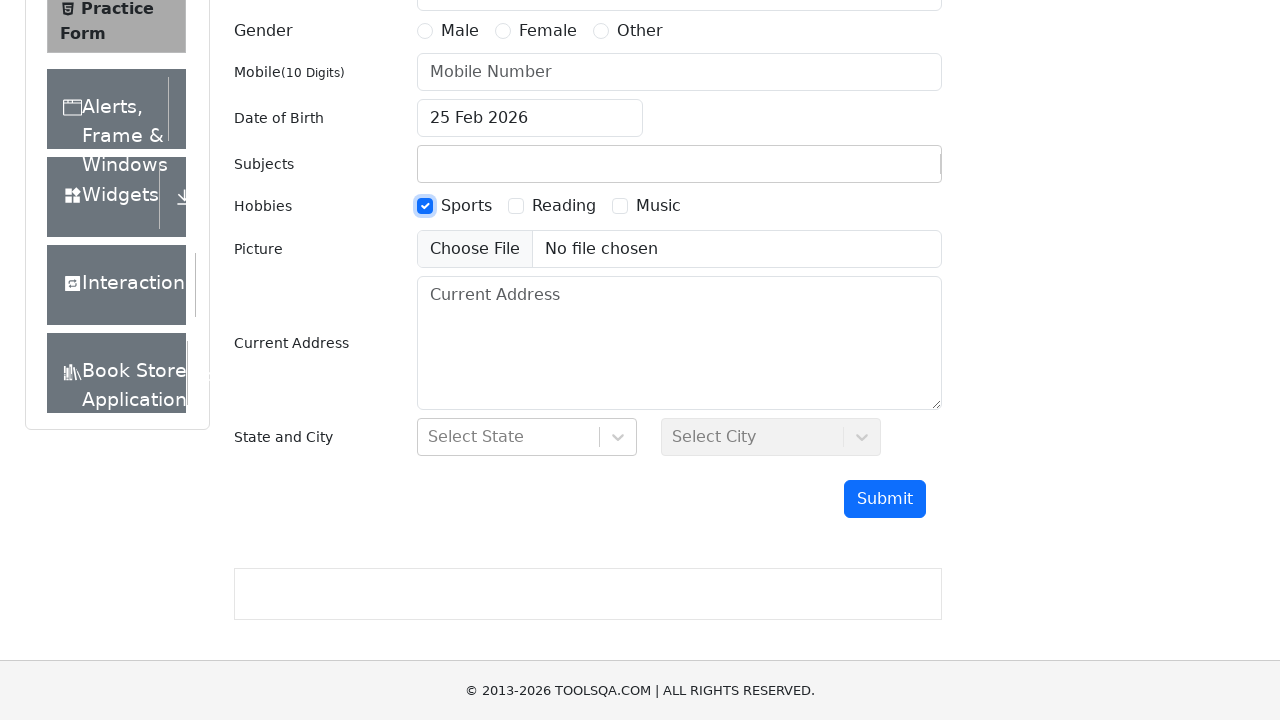

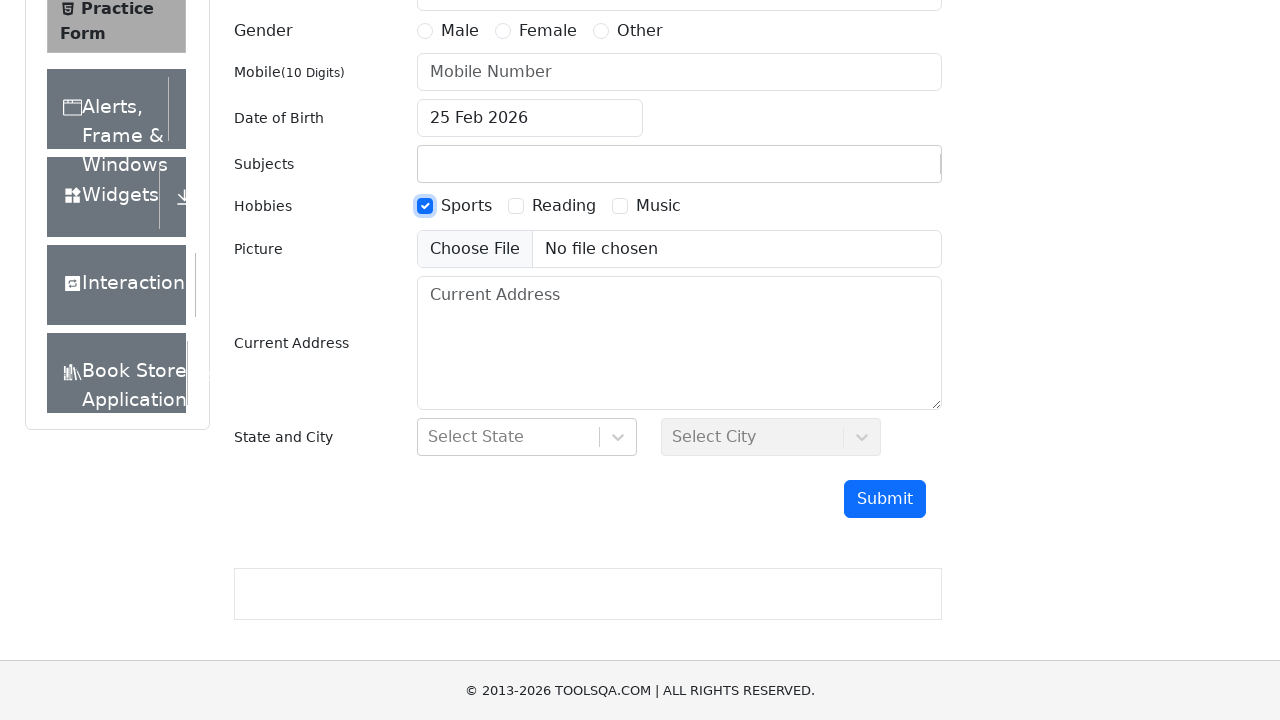